Tests text input functionality by entering text into a field and verifying that a button's text updates to match the input

Starting URL: http://uitestingplayground.com/textinput

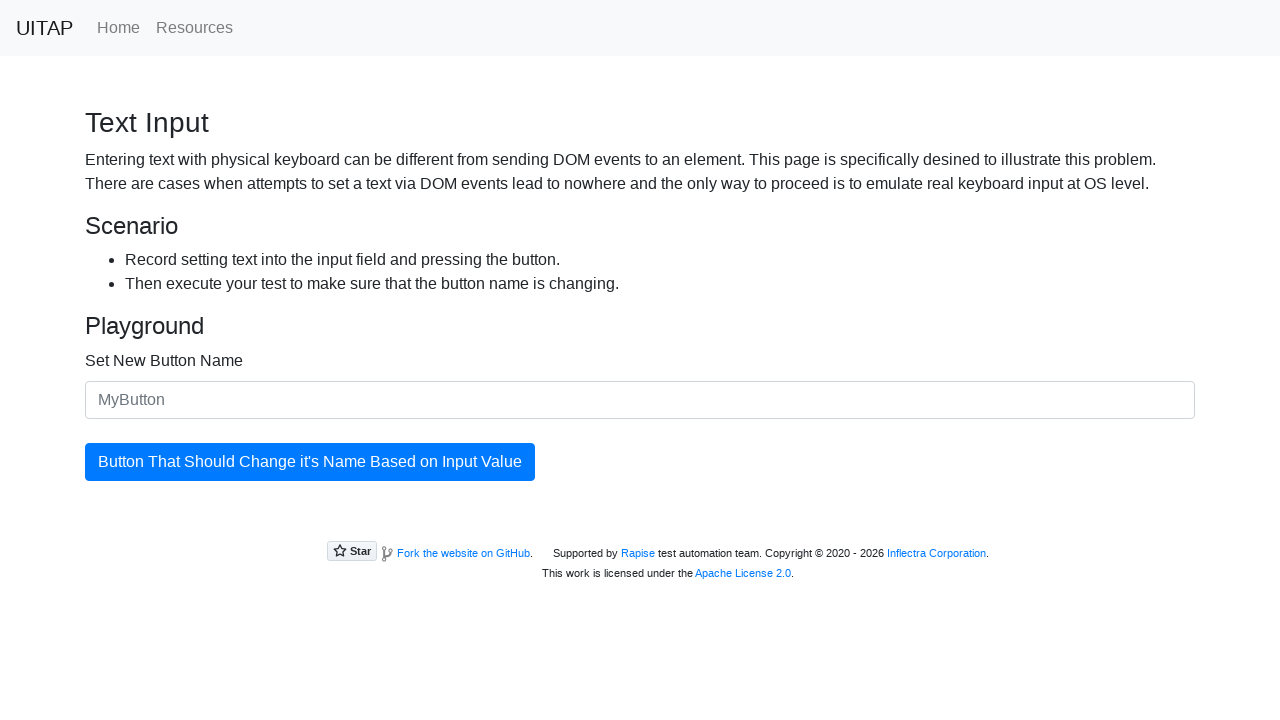

Filled text input field with 'SkyPro' on #newButtonName
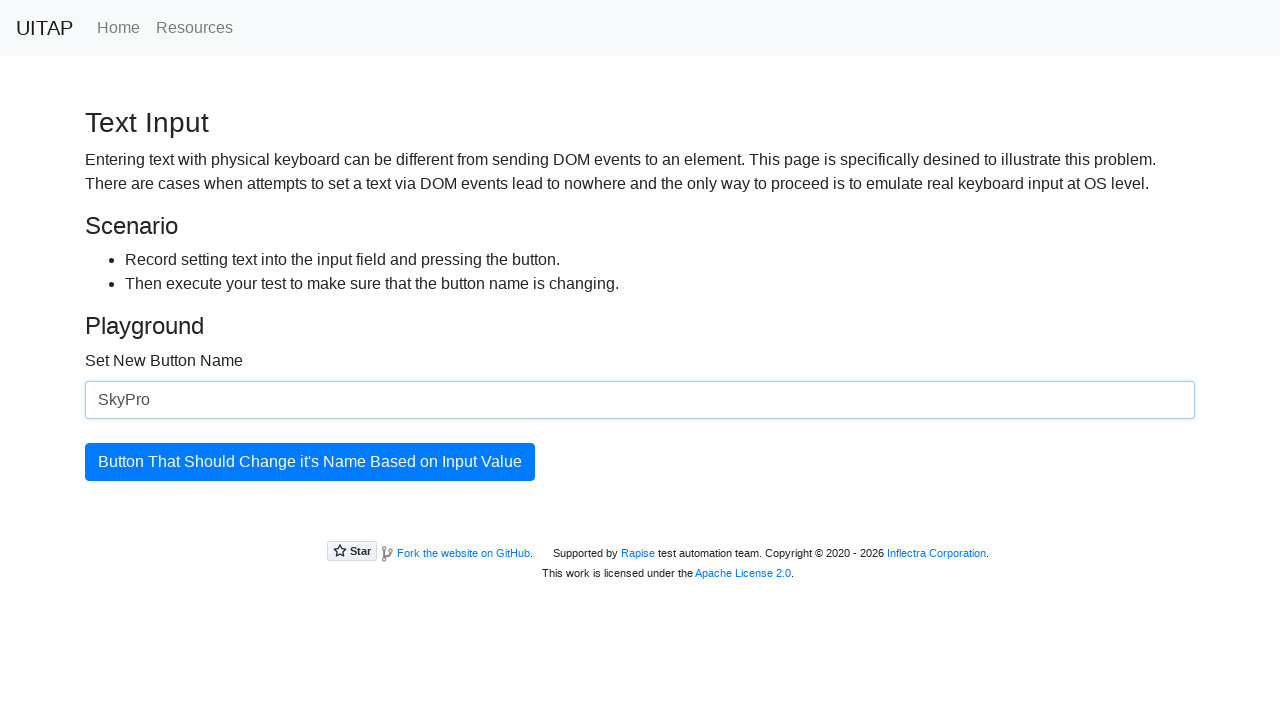

Clicked the update button at (310, 462) on #updatingButton
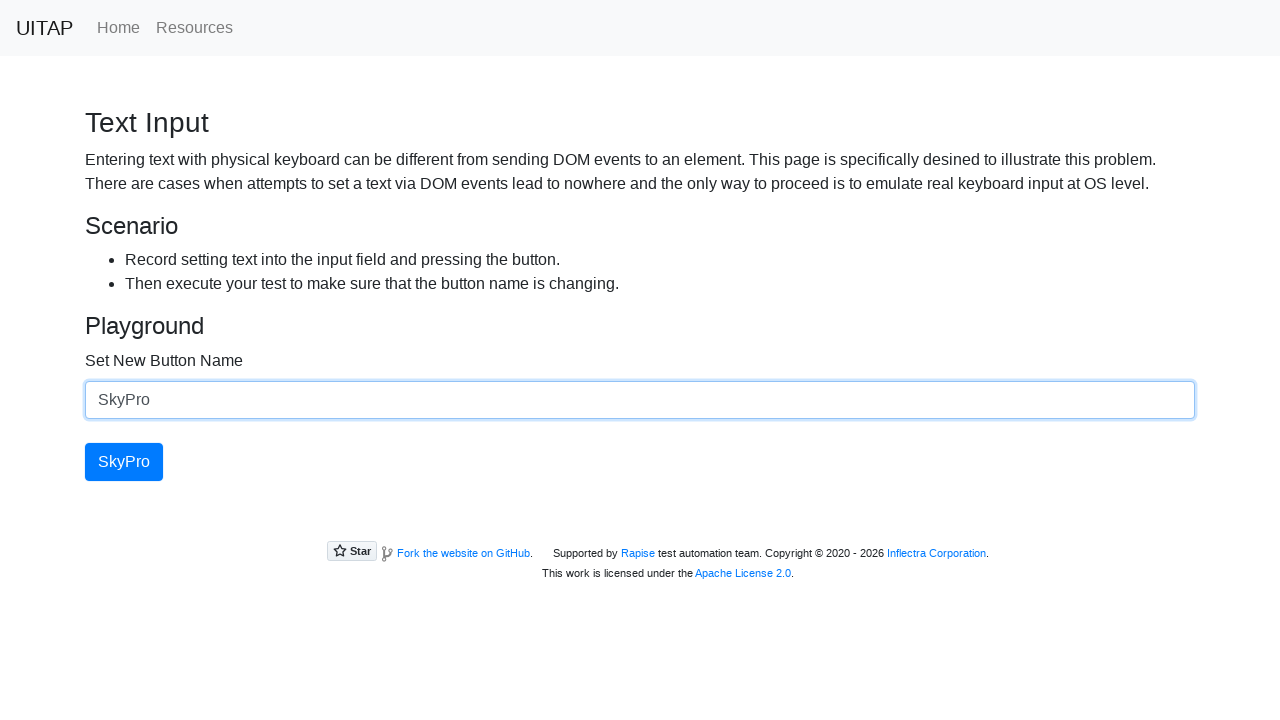

Verified that button text updated to 'SkyPro'
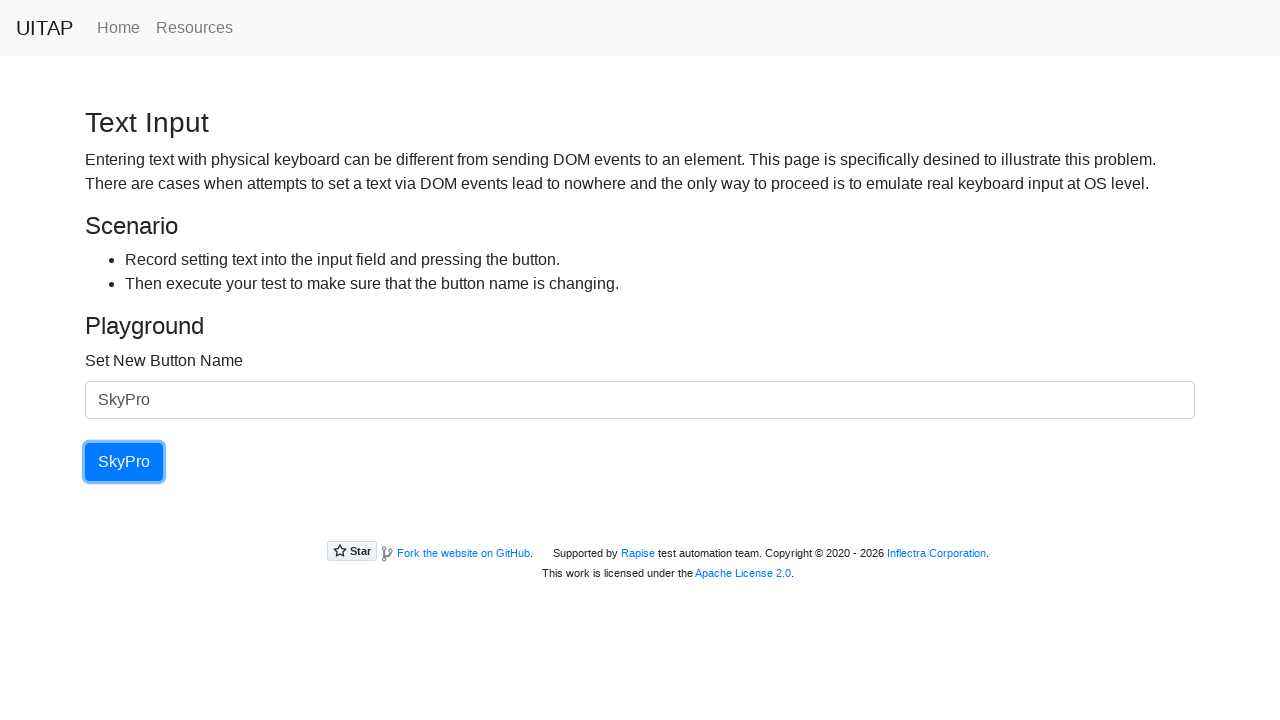

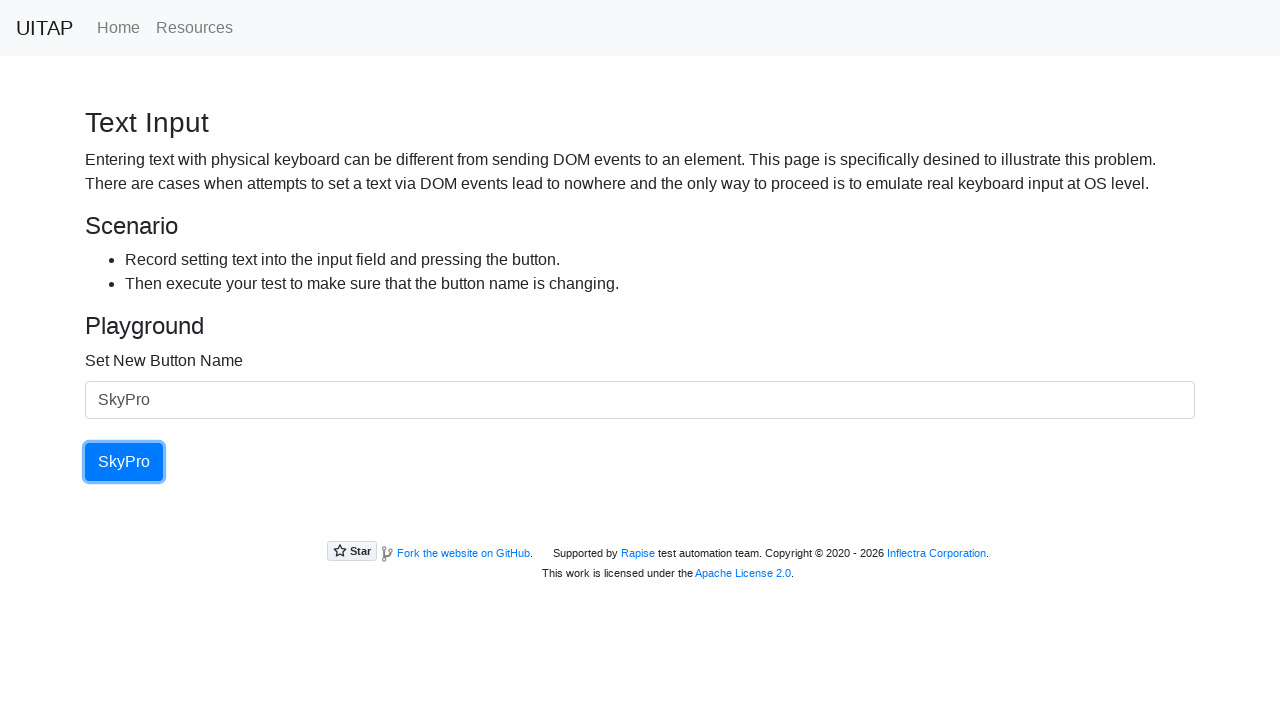